Tests enabling the input field by clicking the Enable button and verifying the input becomes active

Starting URL: https://the-internet.herokuapp.com/dynamic_controls

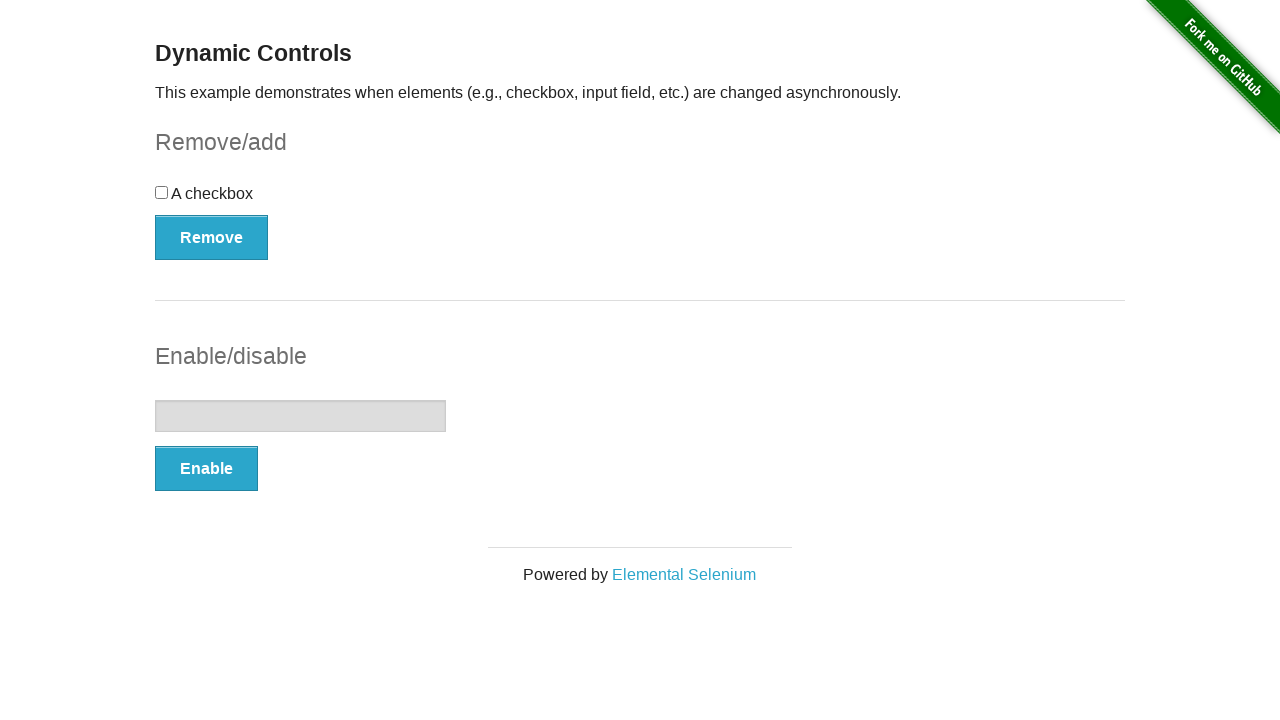

Clicked Enable button to enable input field at (206, 469) on button[onclick='swapInput()']
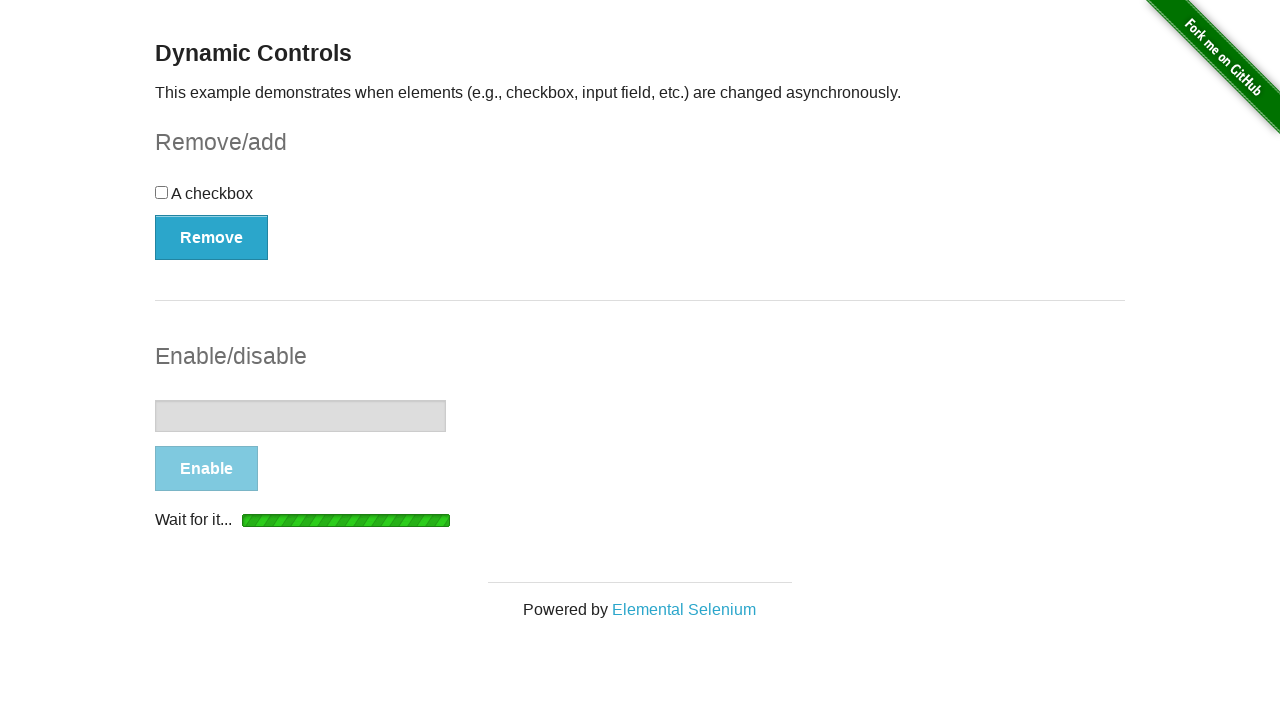

Waited for success message to appear
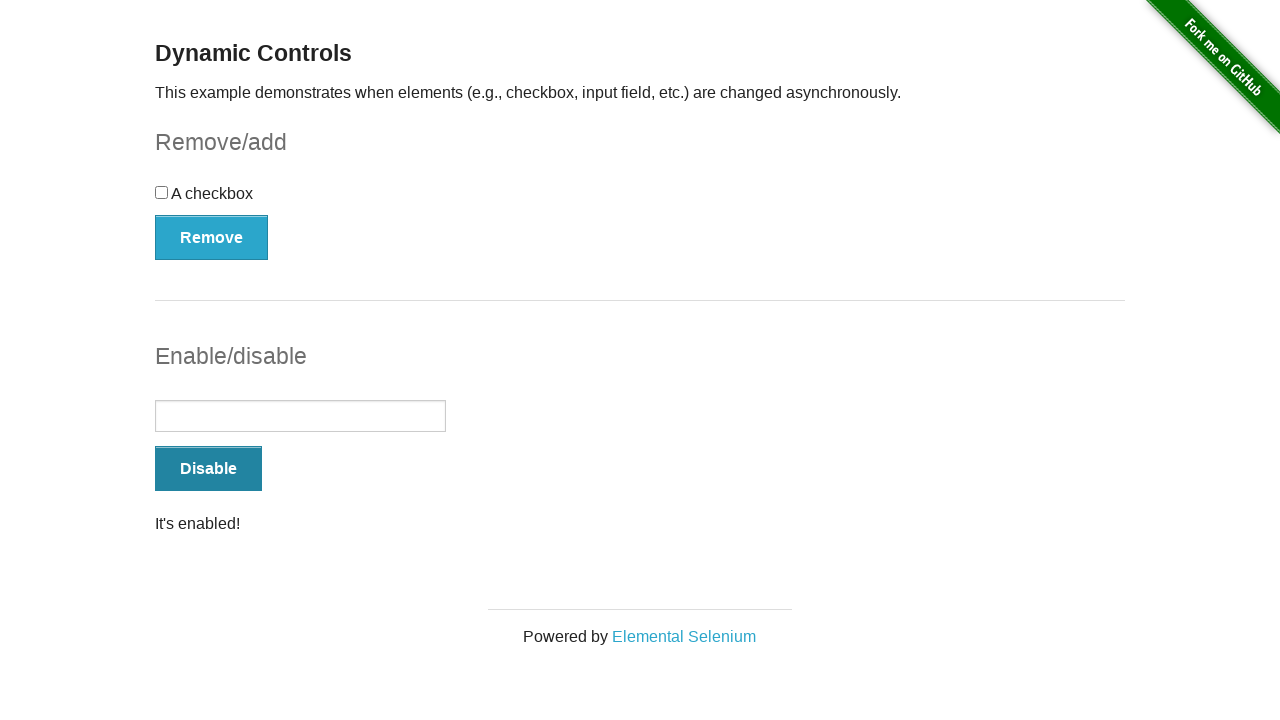

Verified input field is enabled
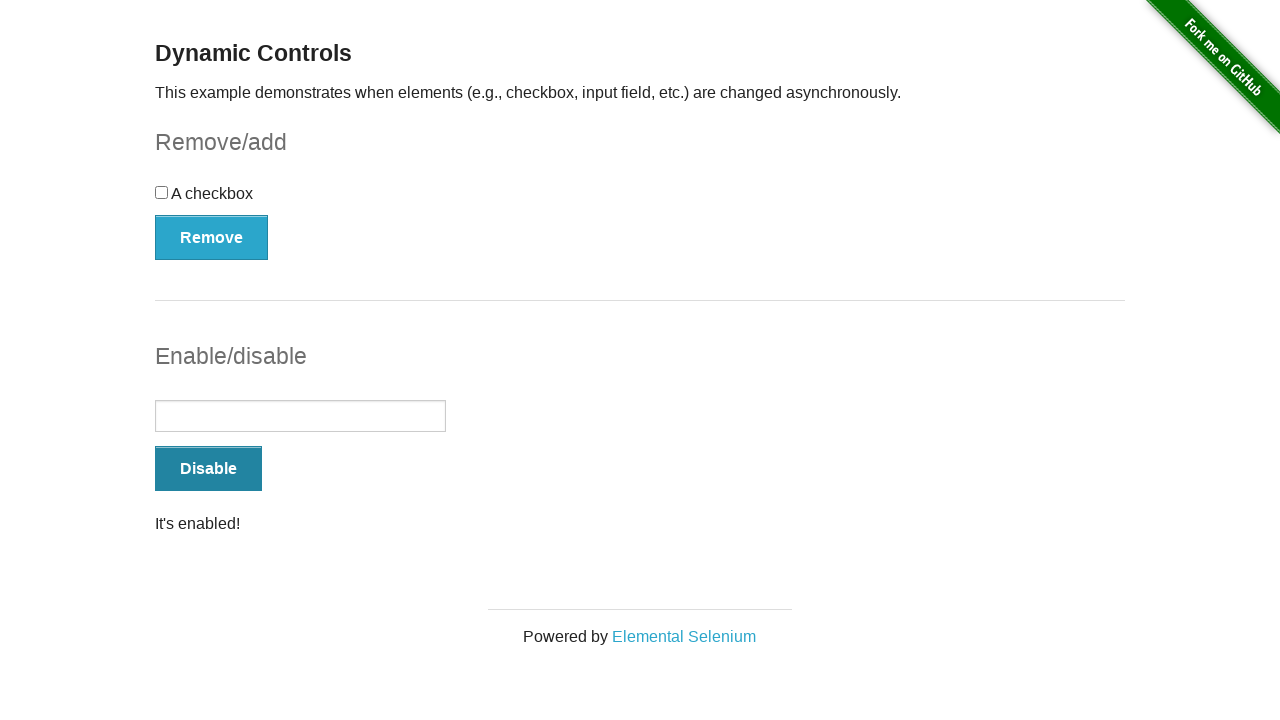

Verified success message displays 'It's enabled!'
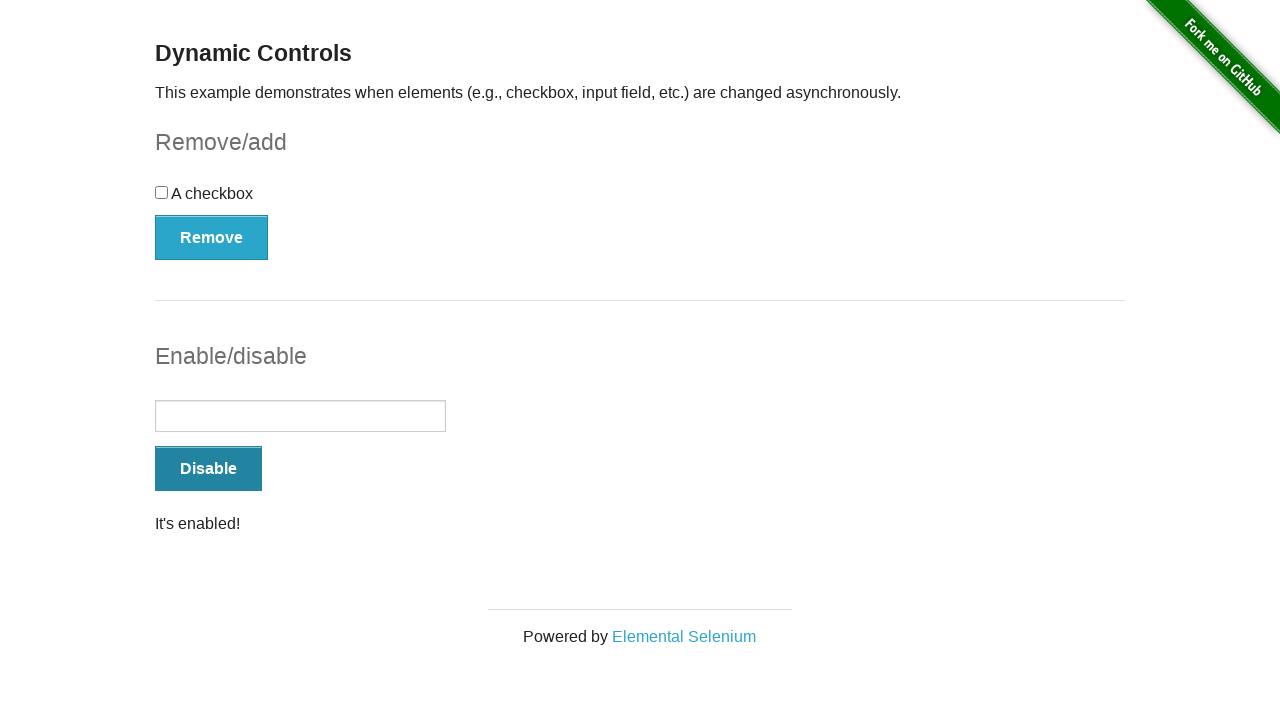

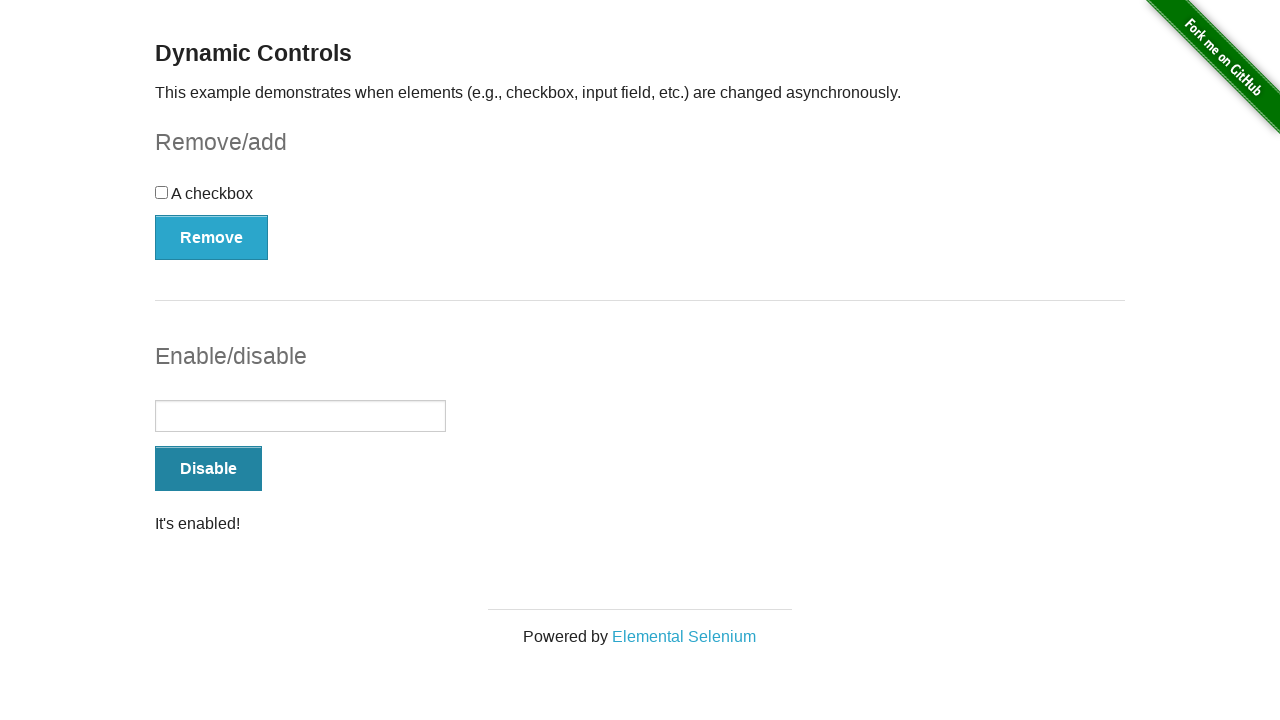